Tests dropdown selection functionality on a free trial signup form by selecting a country value from a dropdown menu

Starting URL: https://www.orangehrm.com/30-day-free-trial/

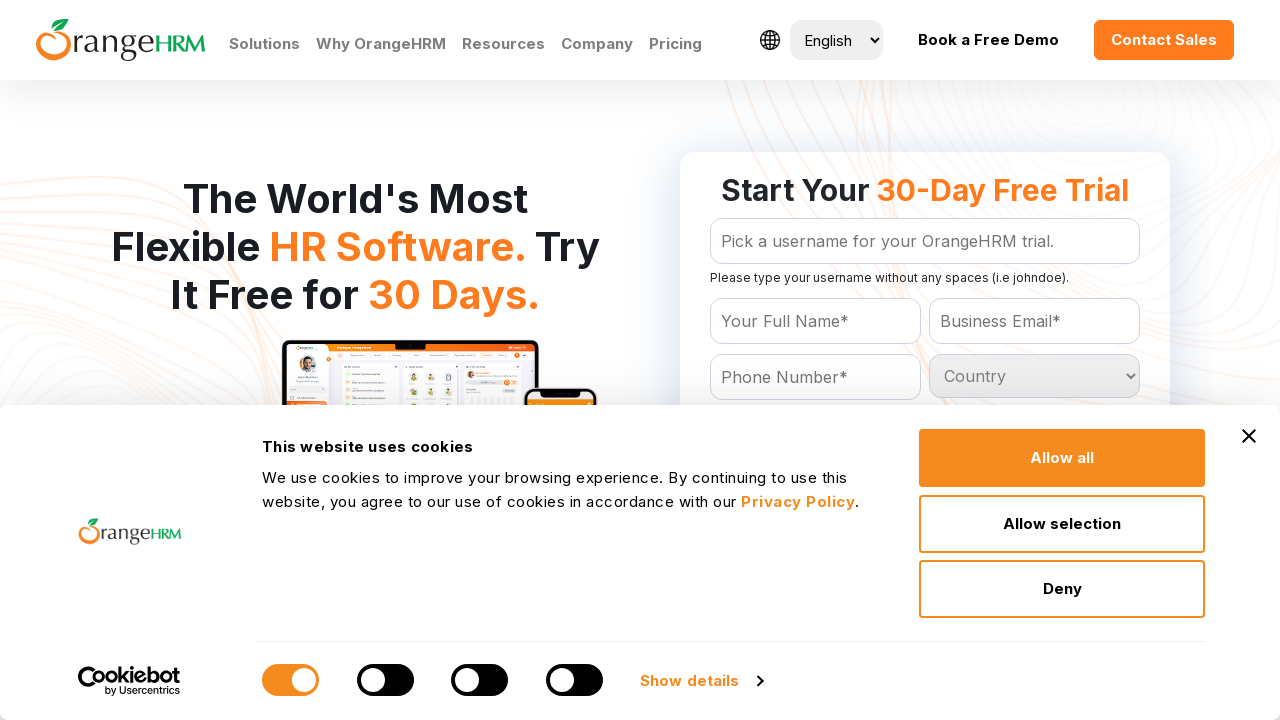

Country dropdown became visible
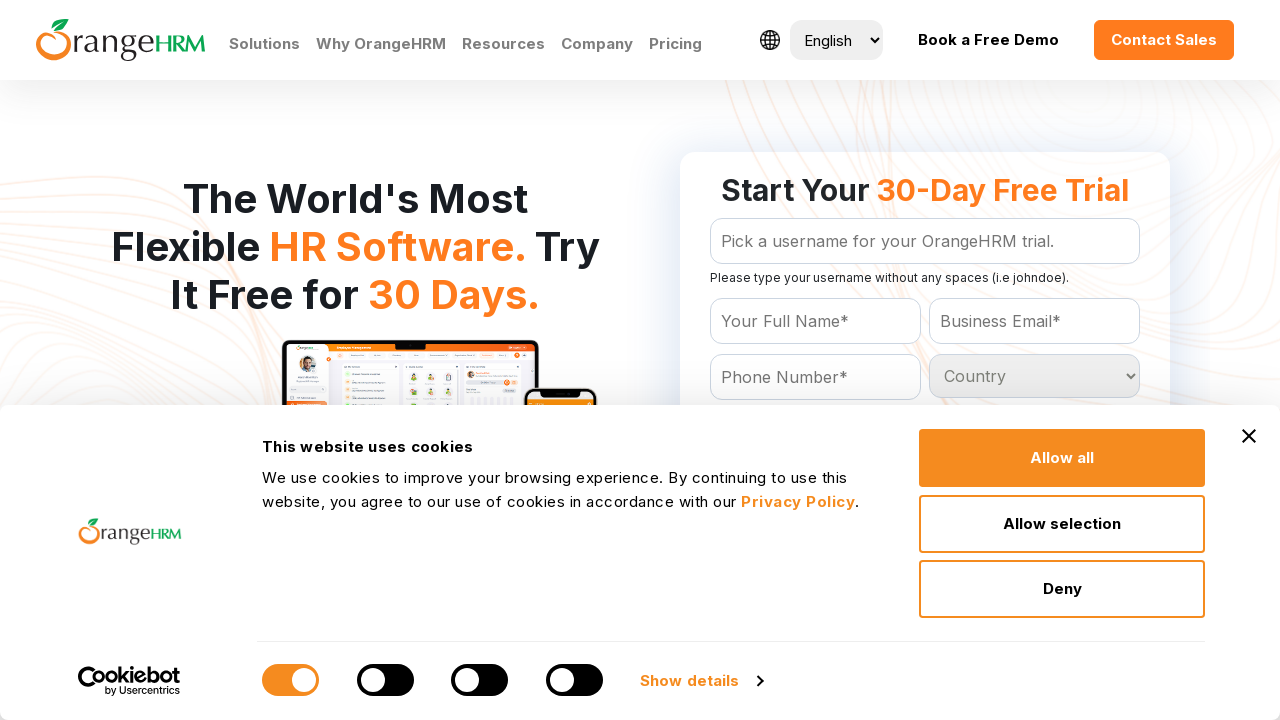

Selected 'India' from the country dropdown on #Form_getForm_Country
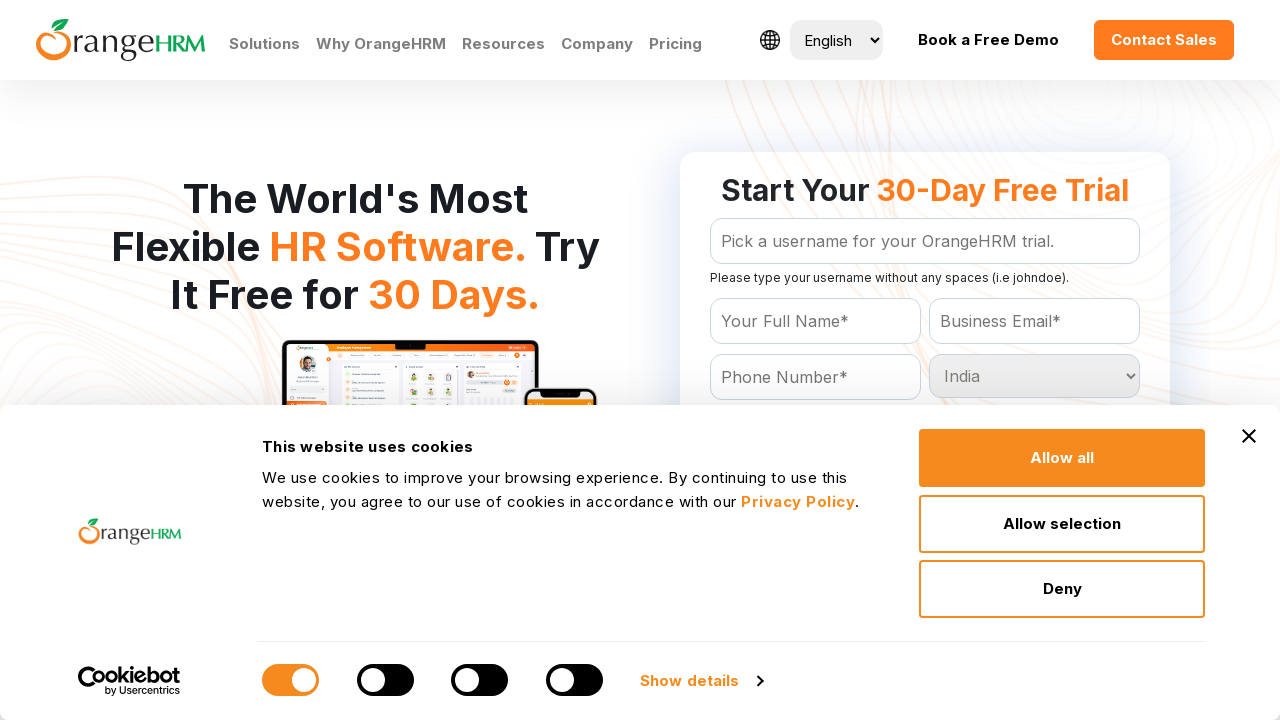

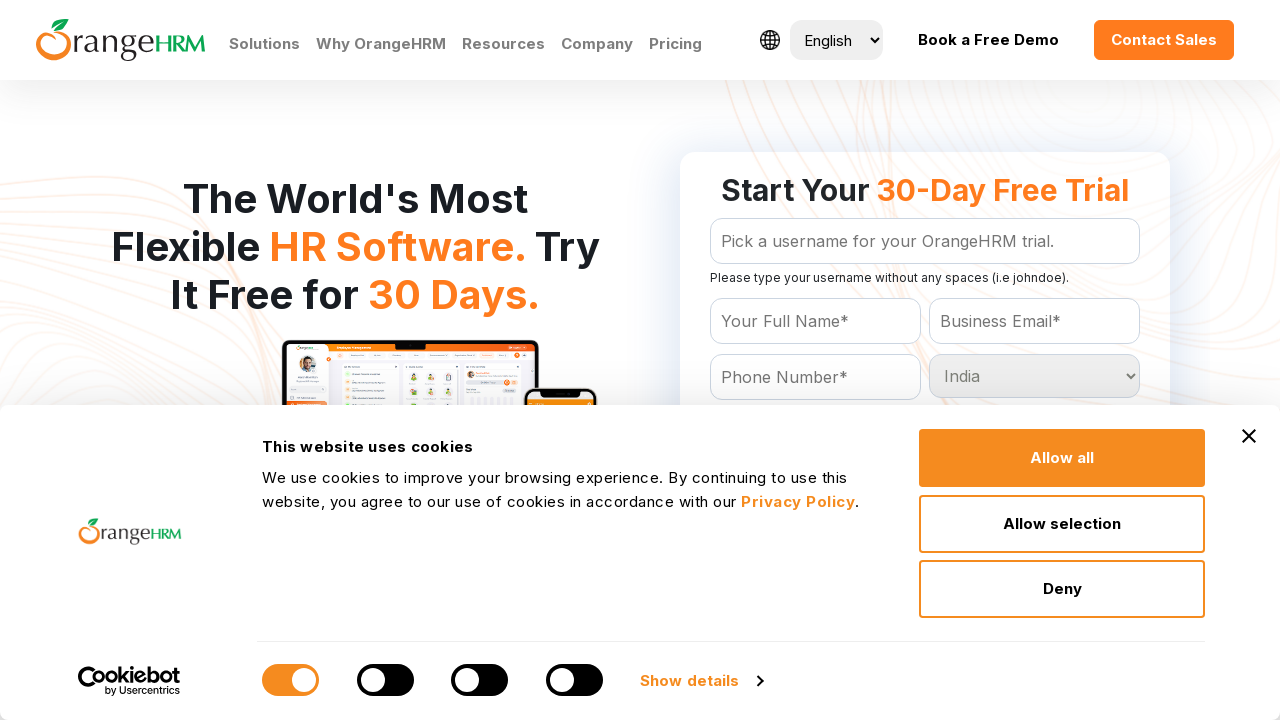